Tests jQuery UI SelectMenu widget by interacting with multiple dropdown menus inside an iframe, selecting different options from speed, file, number, and title select menus.

Starting URL: https://jqueryui.com/selectmenu/

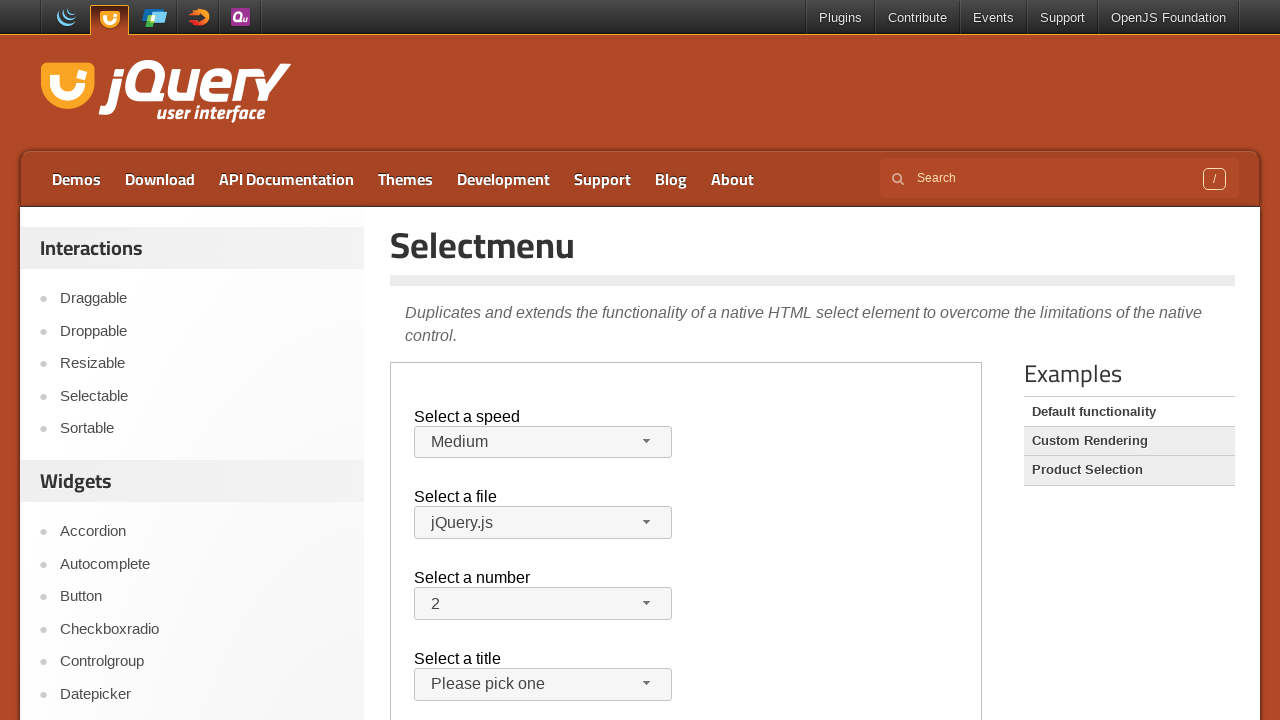

Located the demo iframe
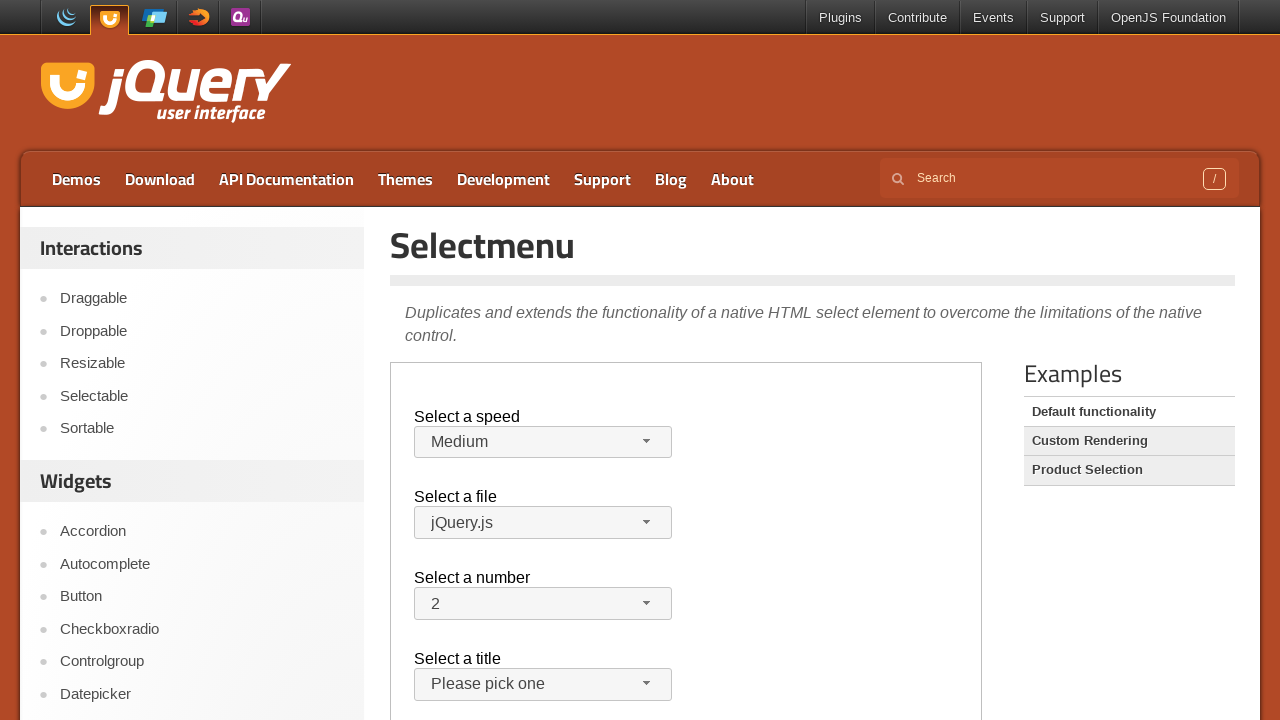

Located speed menu button
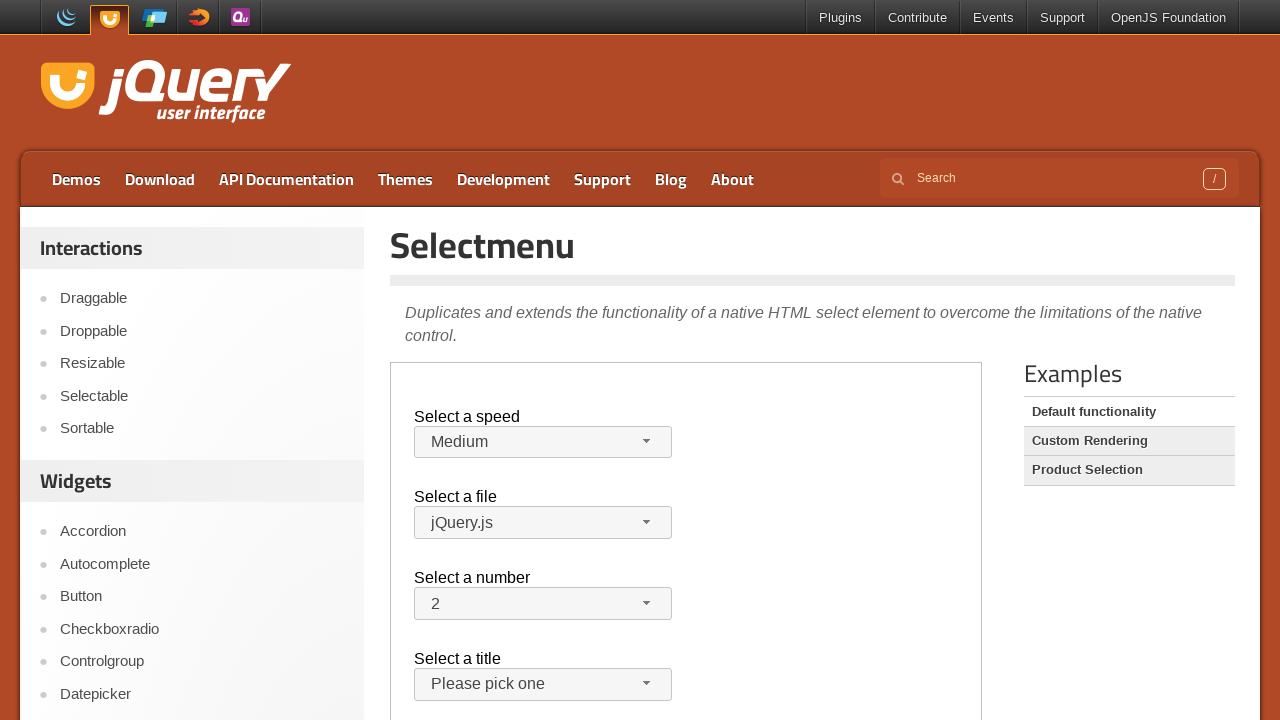

Located files menu button
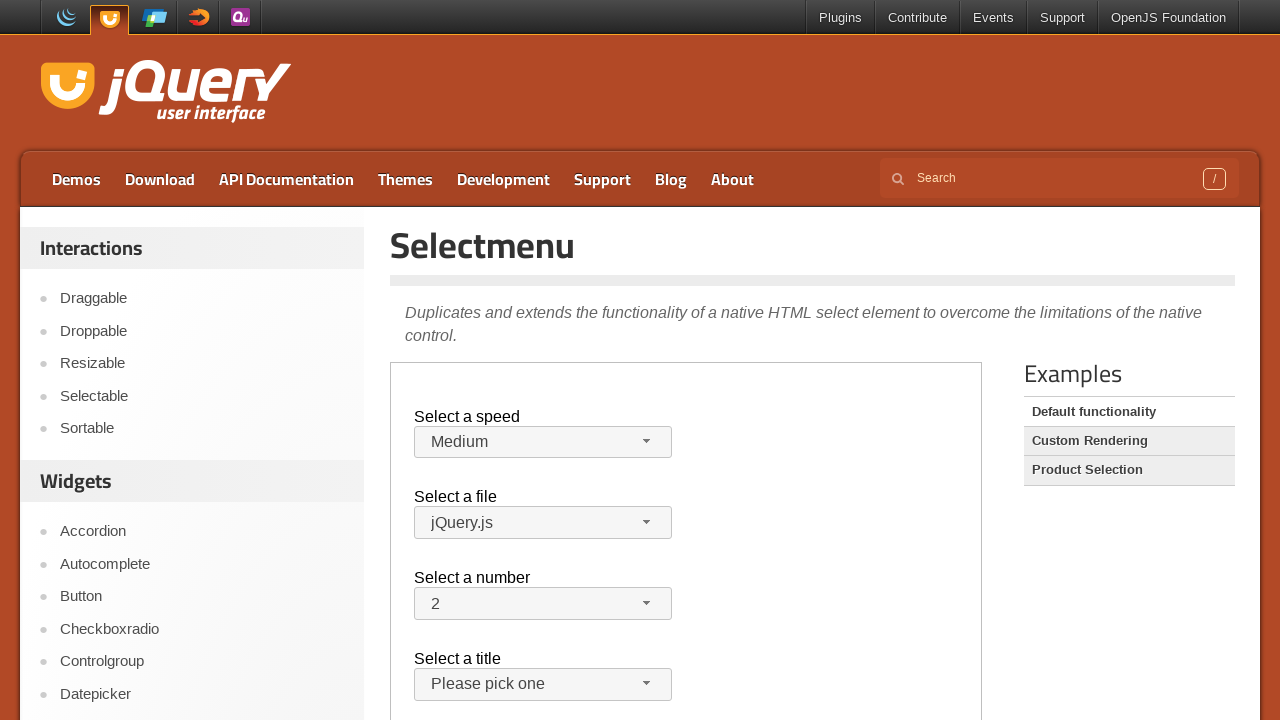

Located number menu button
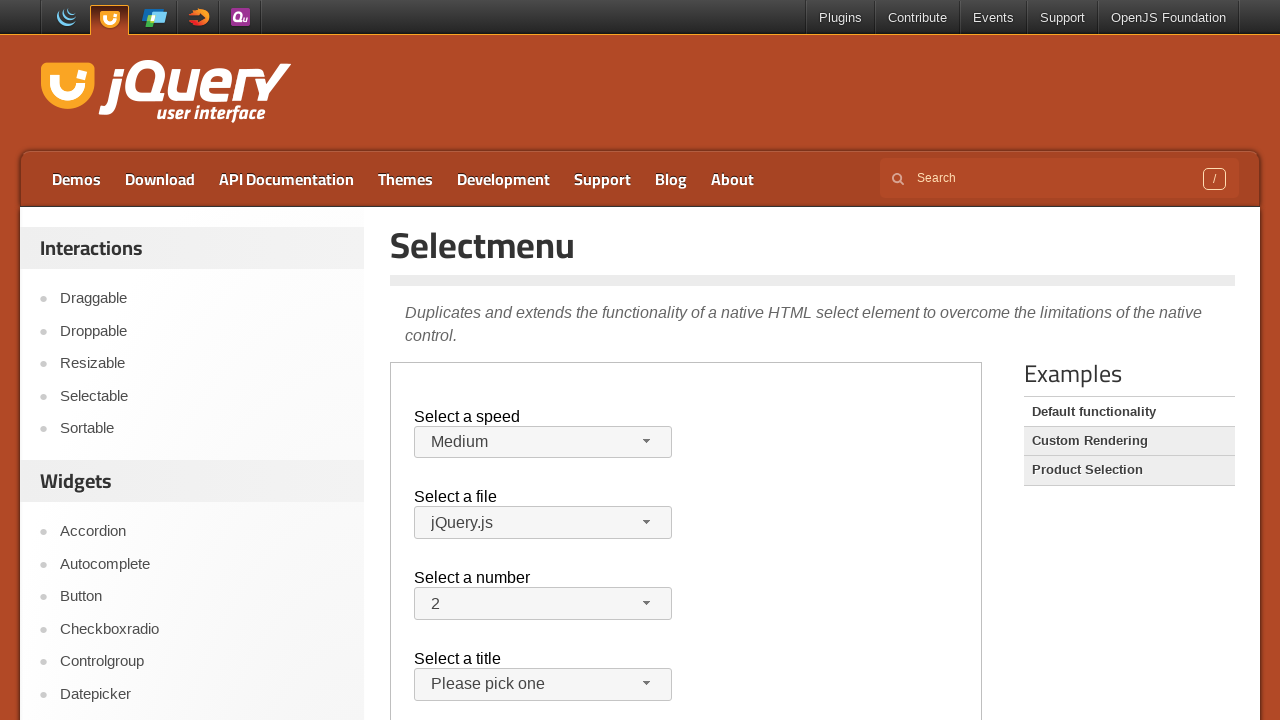

Located title menu button
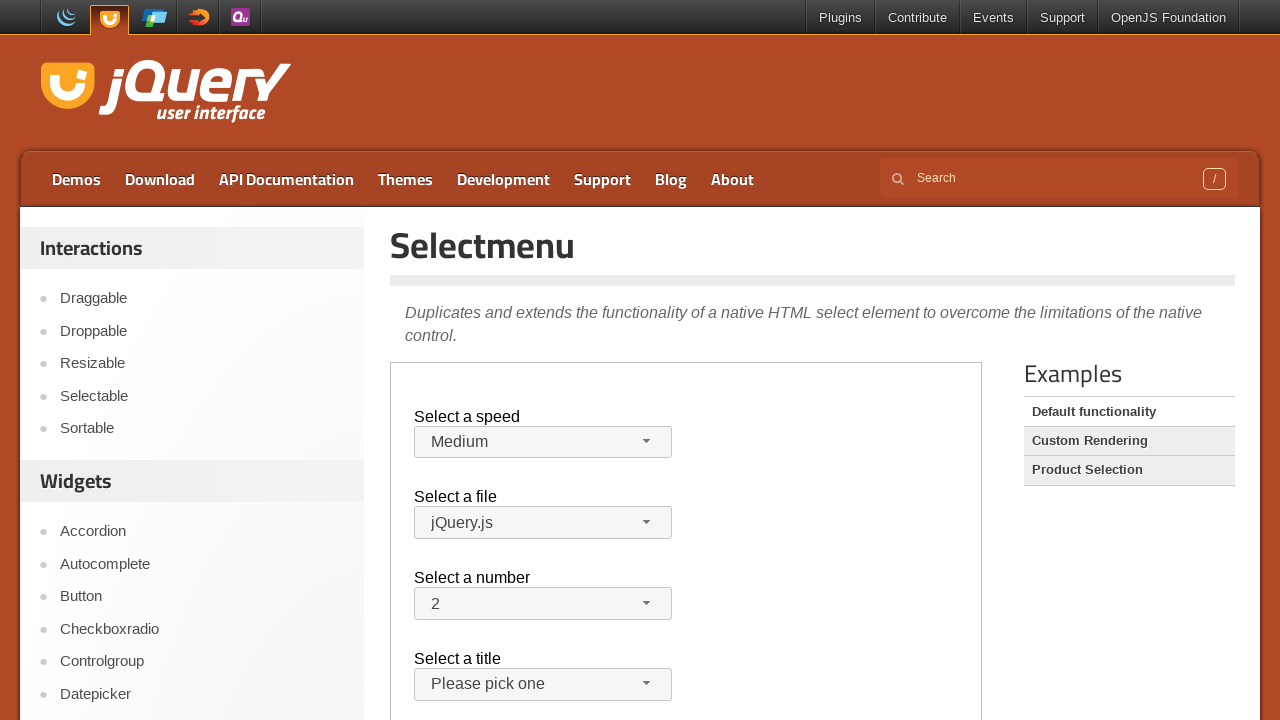

Speed menu became visible
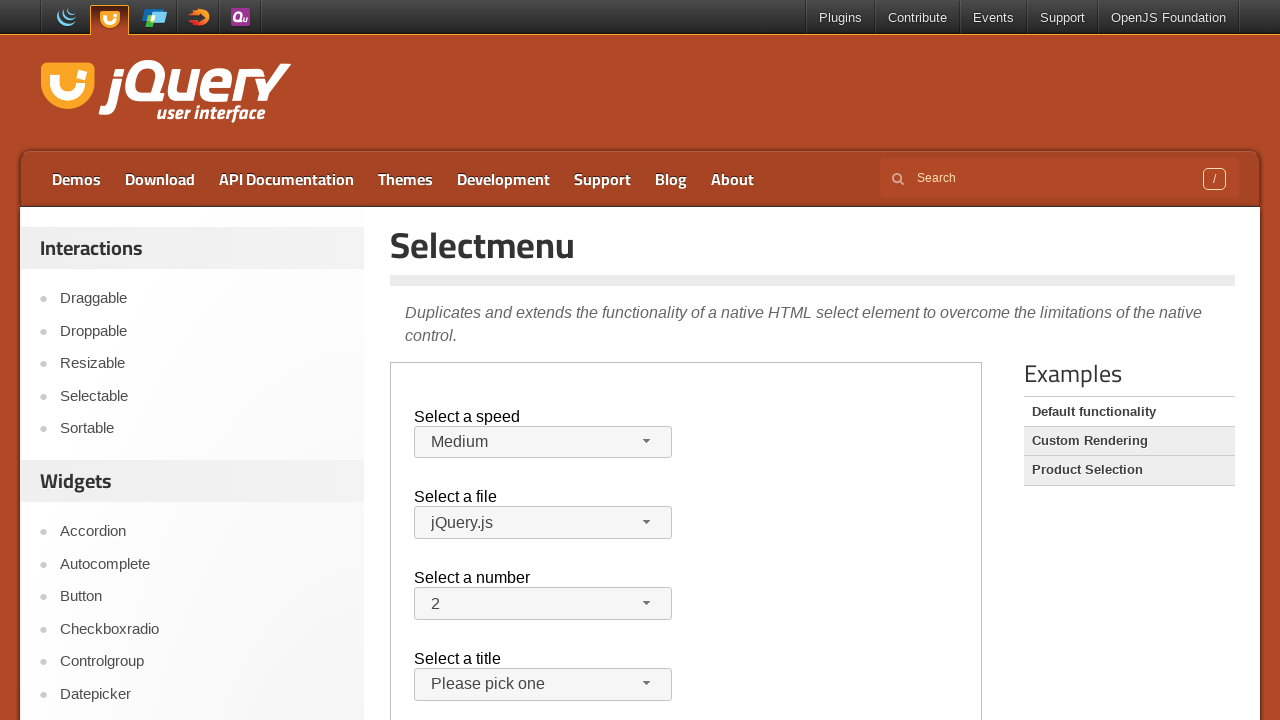

Files menu became visible
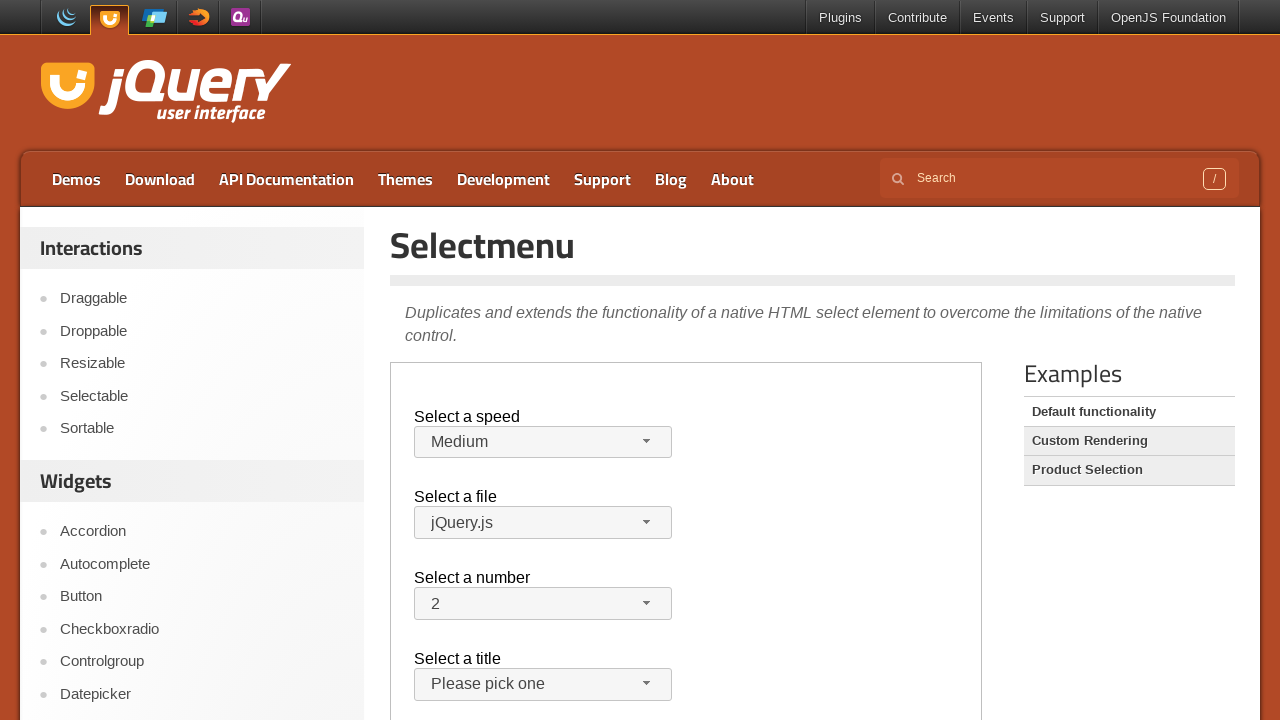

Number menu became visible
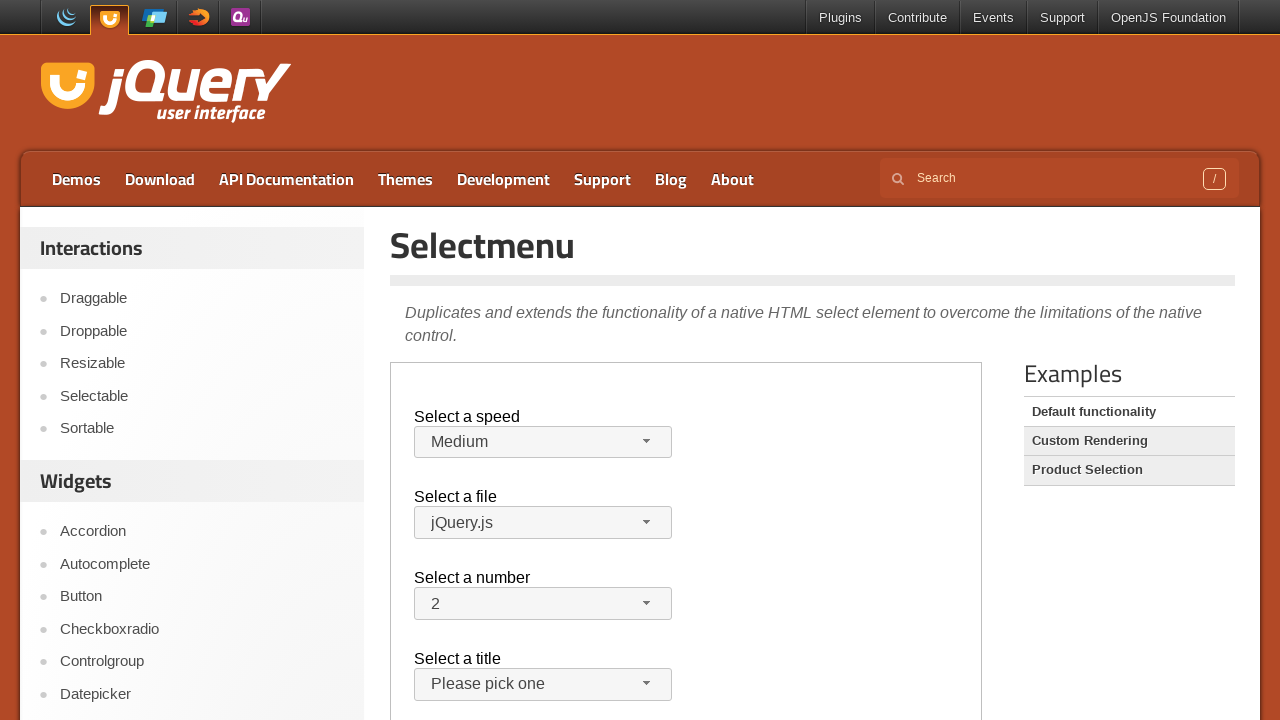

Title menu became visible
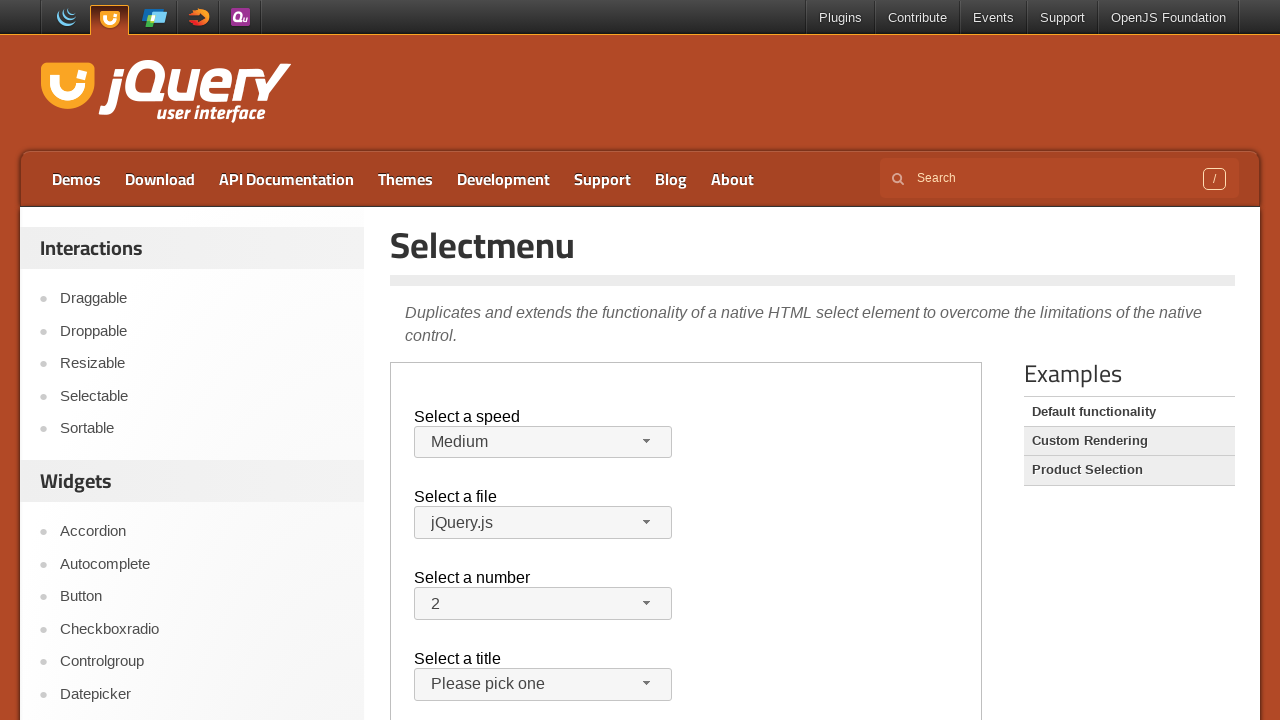

Clicked speed menu button at (543, 442) on iframe.demo-frame >> internal:control=enter-frame >> #speed-button
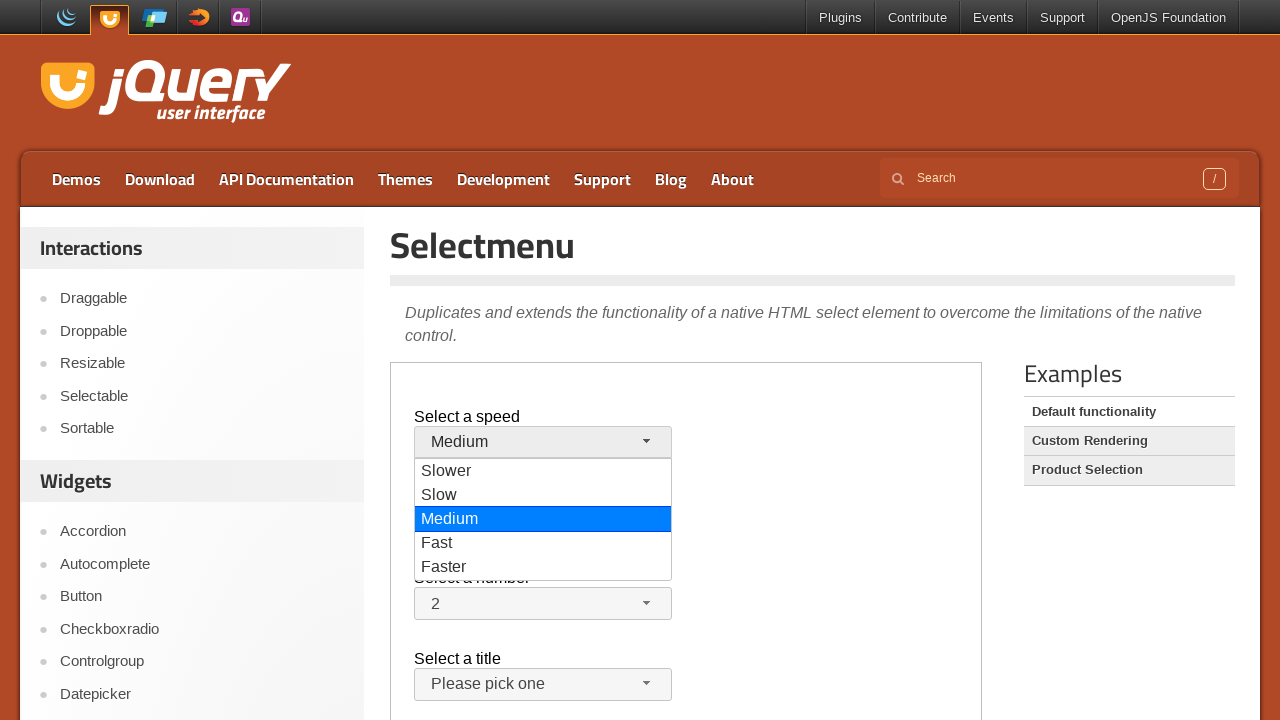

Selected 'Faster' from speed menu at (543, 568) on iframe.demo-frame >> internal:control=enter-frame >> xpath=//div[.="Faster"]
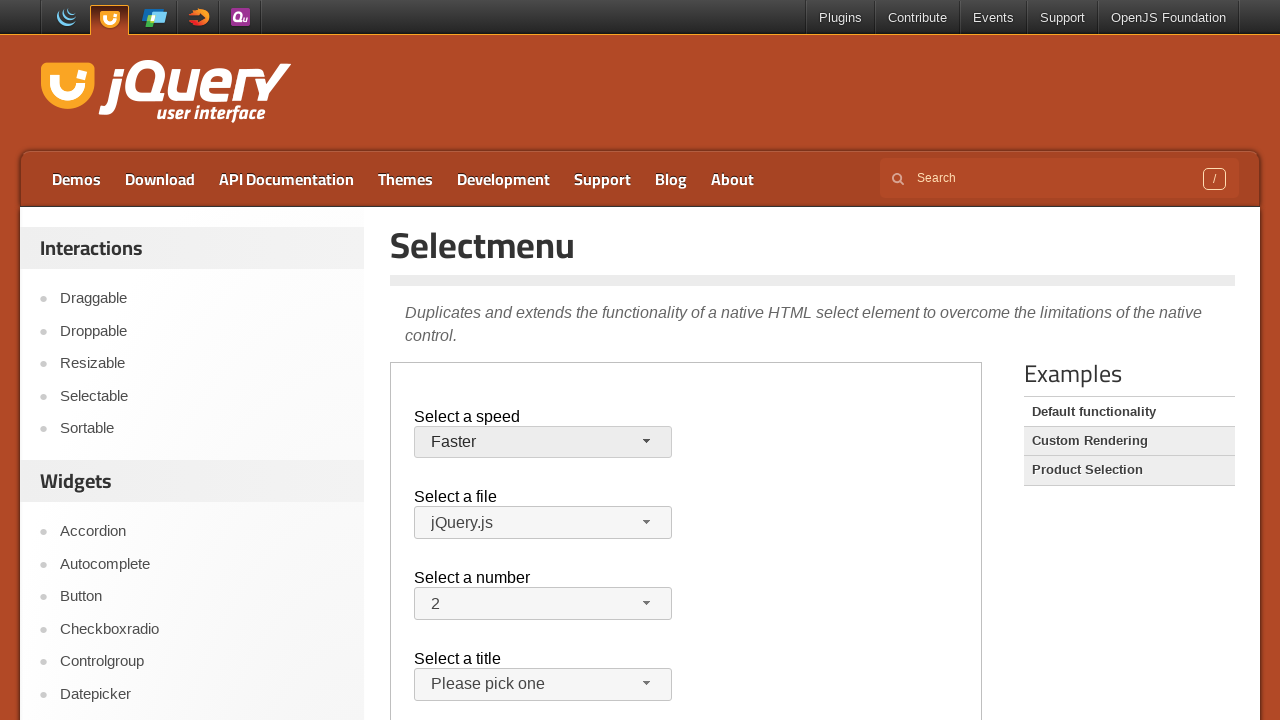

Clicked files menu button at (543, 523) on iframe.demo-frame >> internal:control=enter-frame >> #files-button
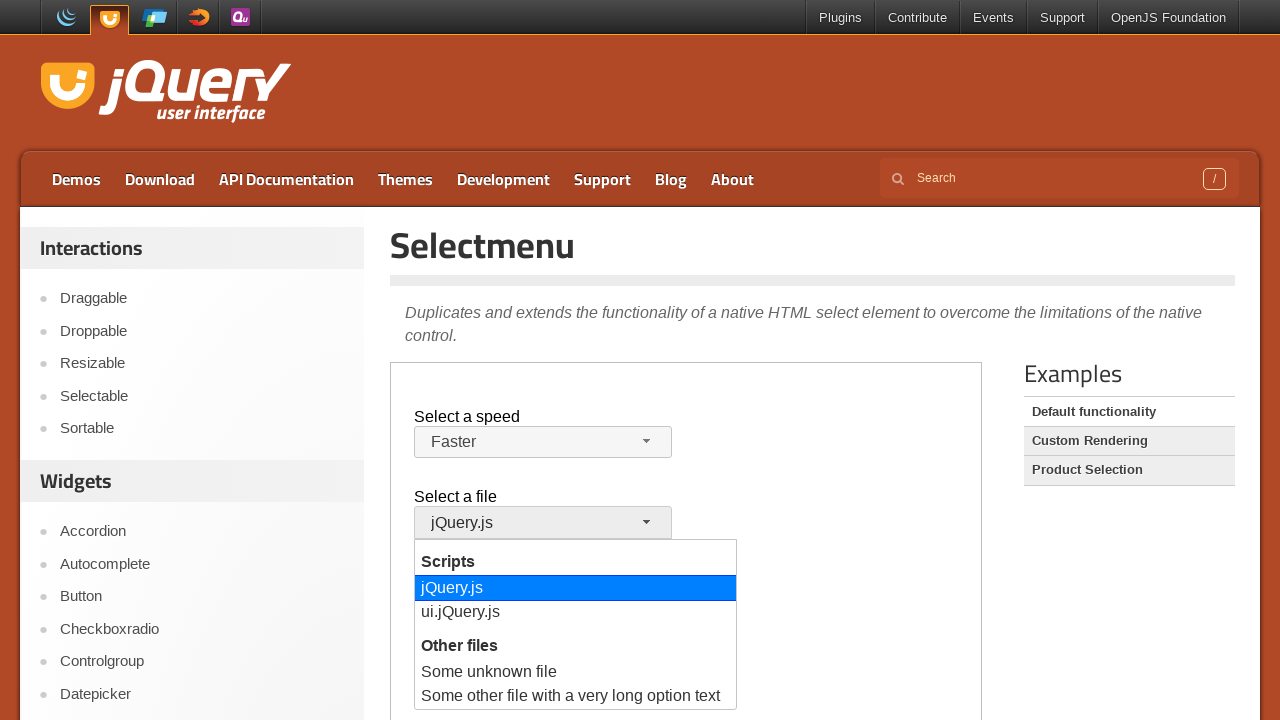

Selected 'Some unknown file' from files menu at (576, 673) on iframe.demo-frame >> internal:control=enter-frame >> xpath=//div[.="Some unknown
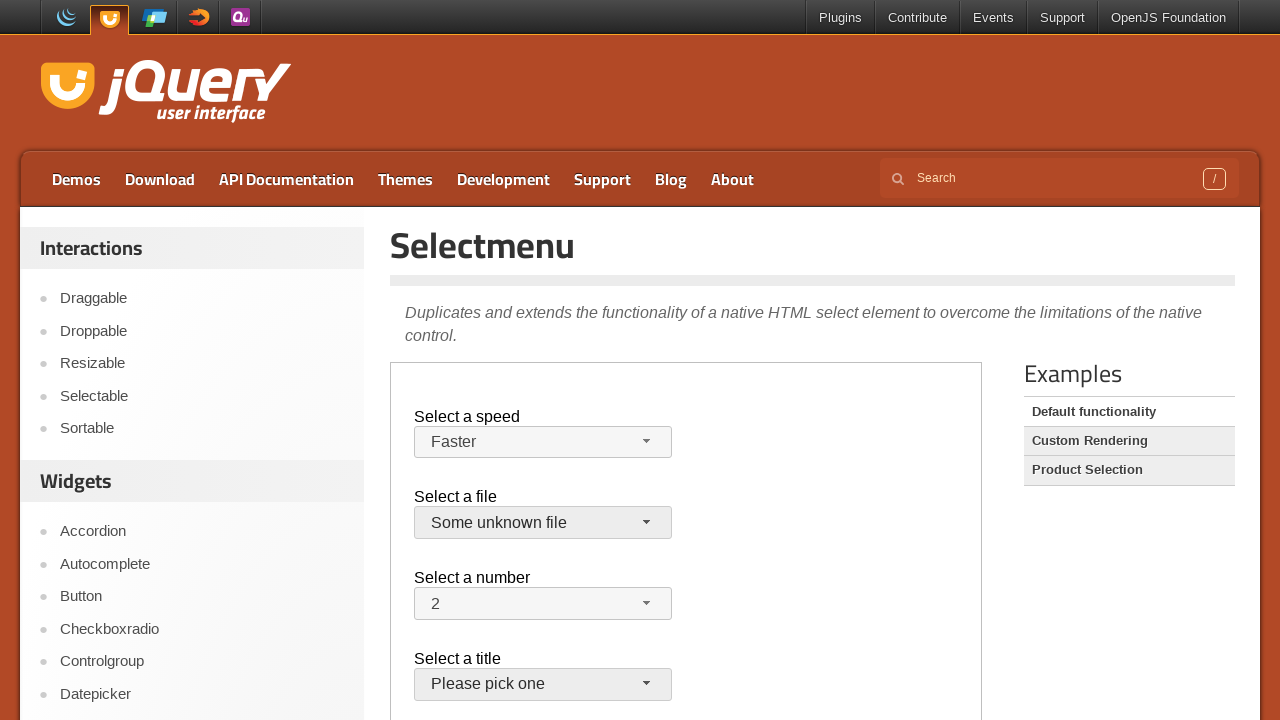

Clicked number menu button at (543, 604) on iframe.demo-frame >> internal:control=enter-frame >> #number-button
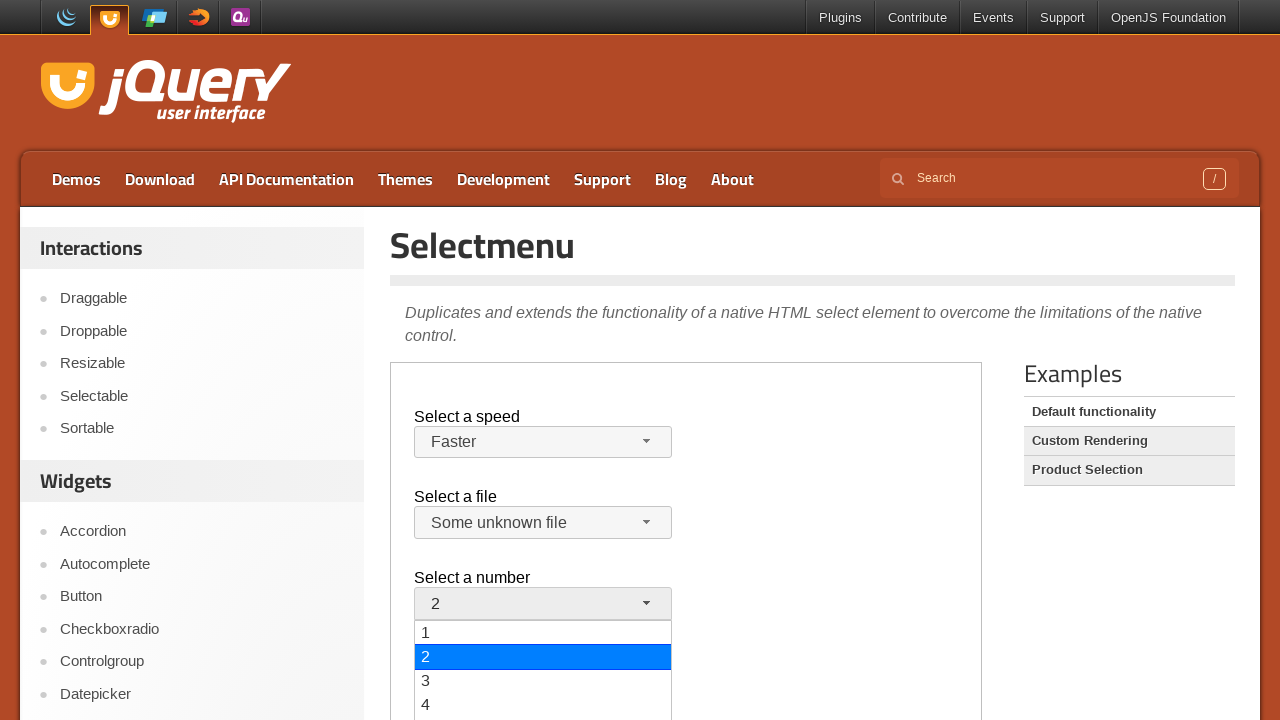

Selected '19' from number menu at (543, 360) on iframe.demo-frame >> internal:control=enter-frame >> xpath=//div[.="19"]
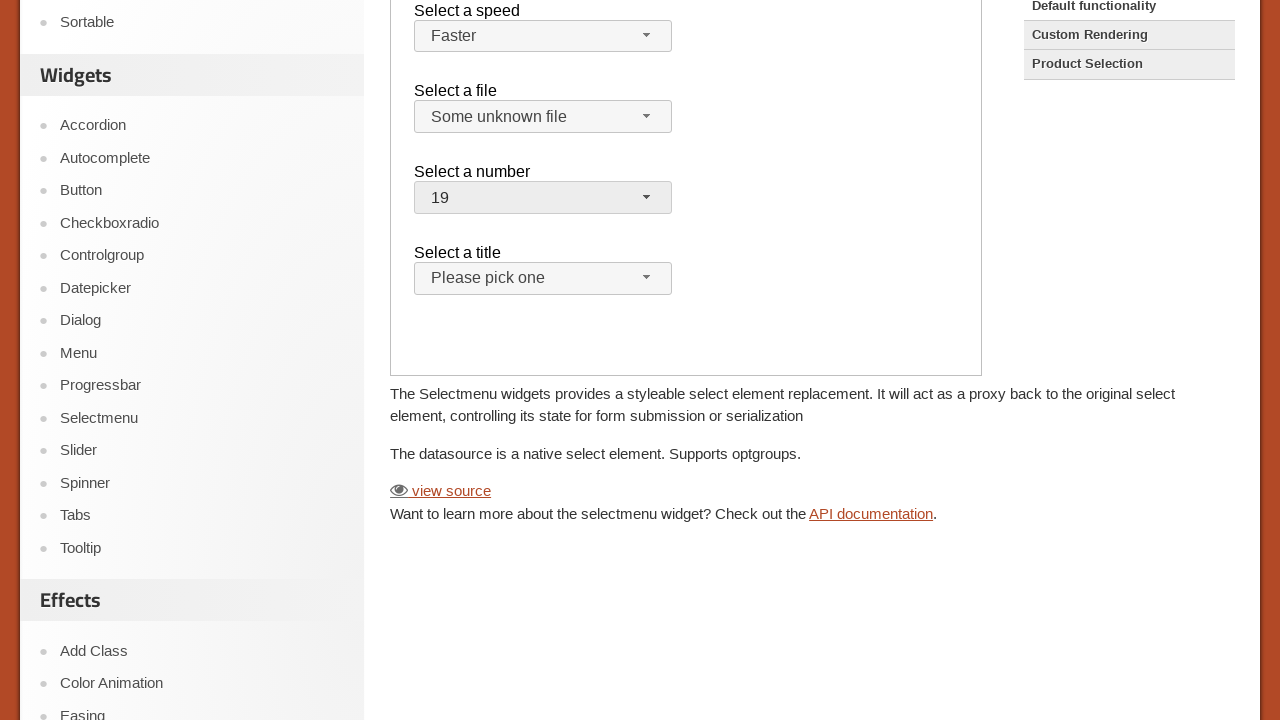

Clicked title menu button at (543, 279) on iframe.demo-frame >> internal:control=enter-frame >> #salutation-button
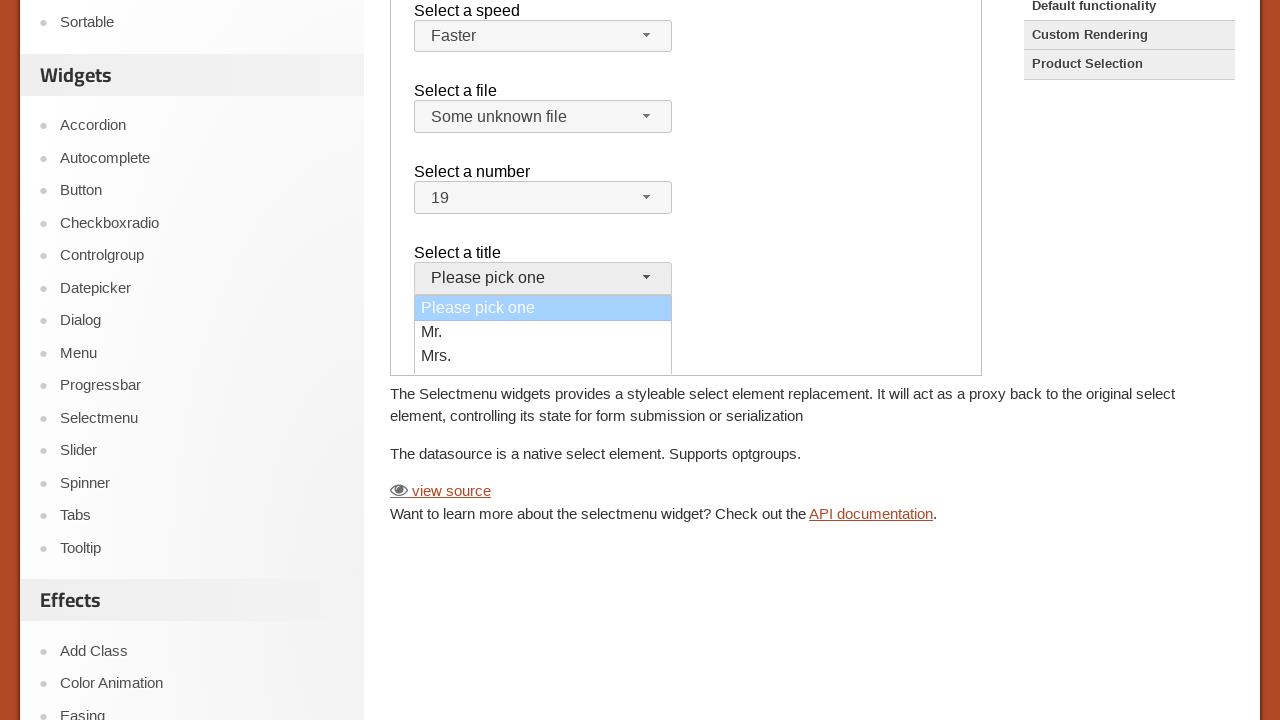

Selected 'Other' from title menu at (543, 360) on iframe.demo-frame >> internal:control=enter-frame >> xpath=//div[.="Other"]
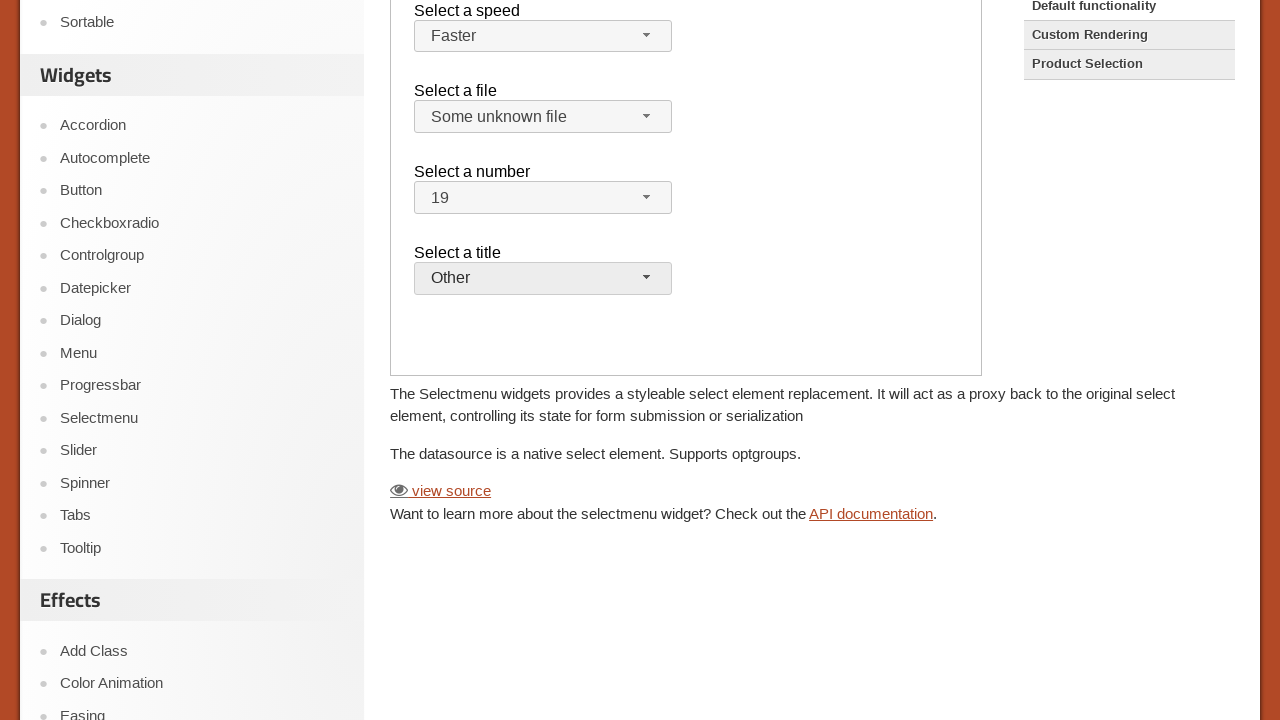

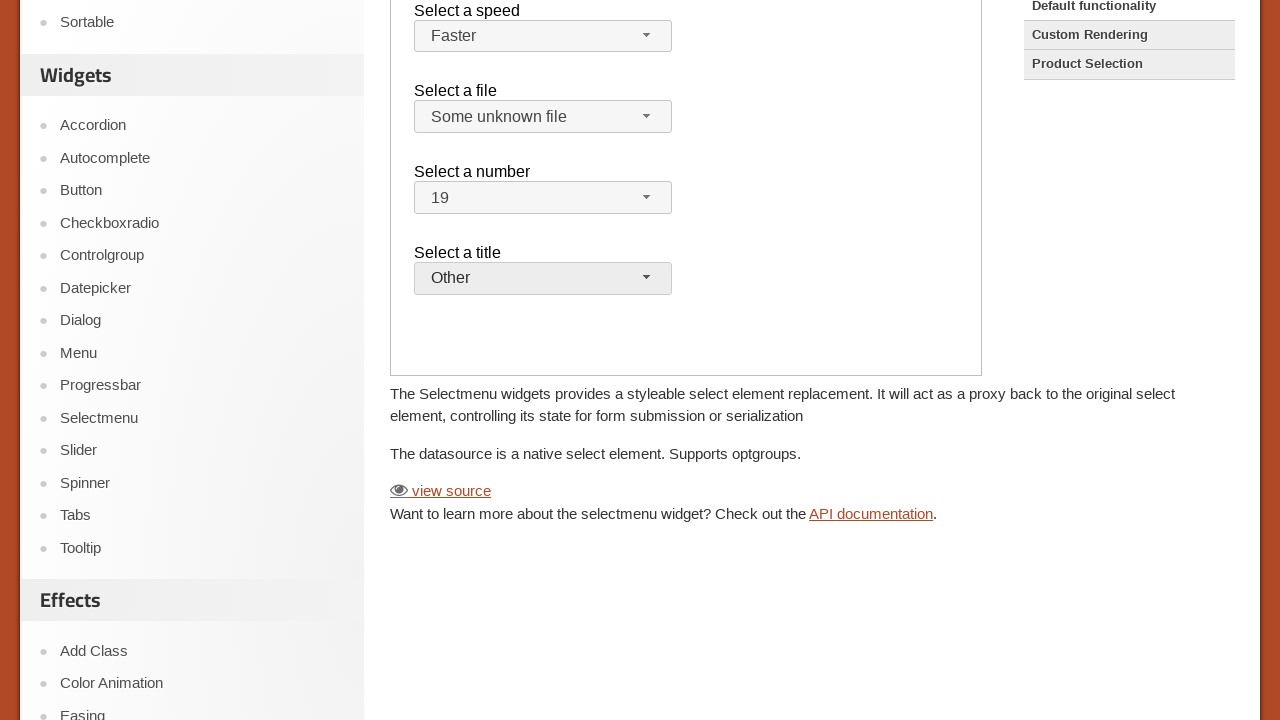